Tests that clicking the Due column header sorts the table data in ascending order by verifying the dollar amounts are ordered from lowest to highest.

Starting URL: http://the-internet.herokuapp.com/tables

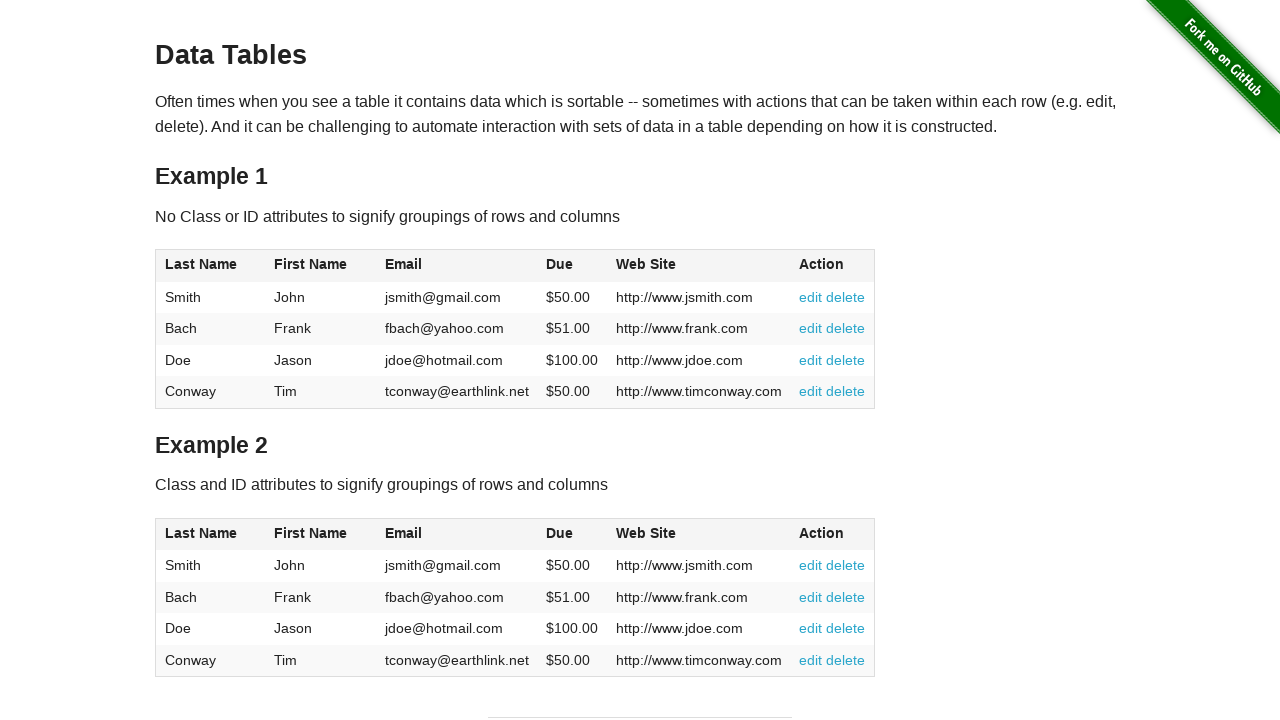

Clicked Due column header (4th column) to sort at (572, 266) on #table1 thead tr th:nth-of-type(4)
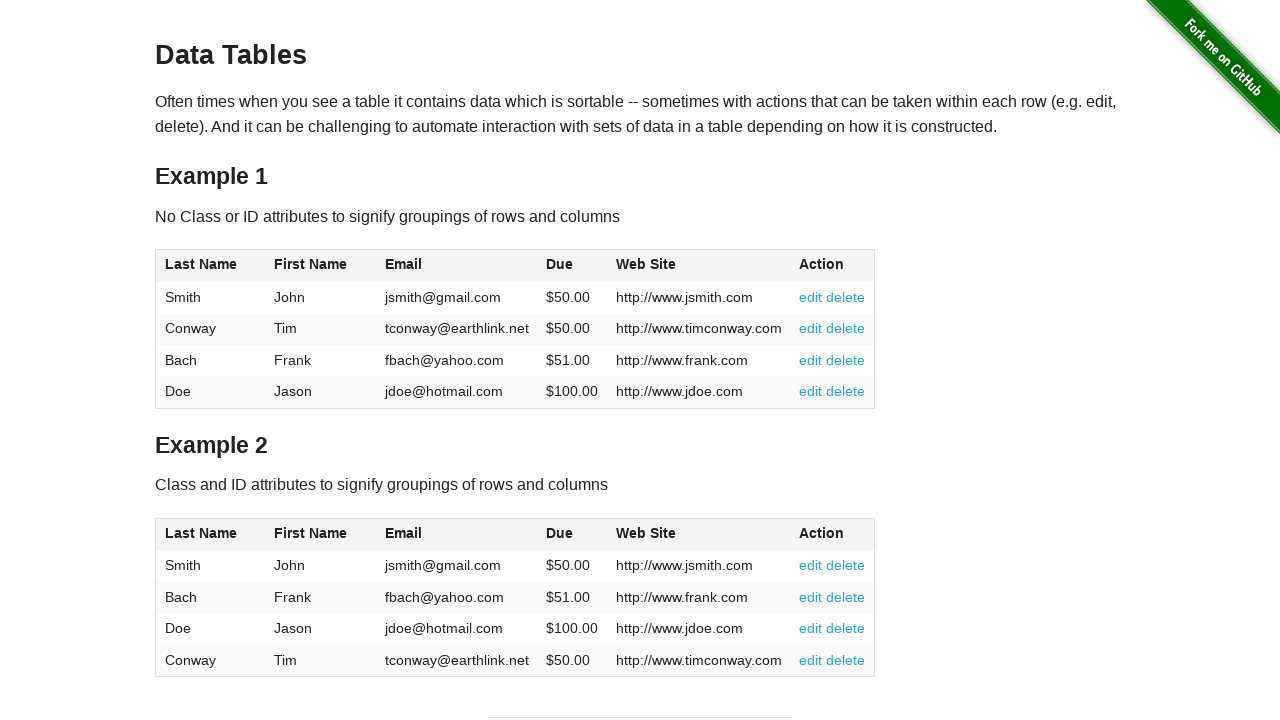

Waited for table Due column values to load
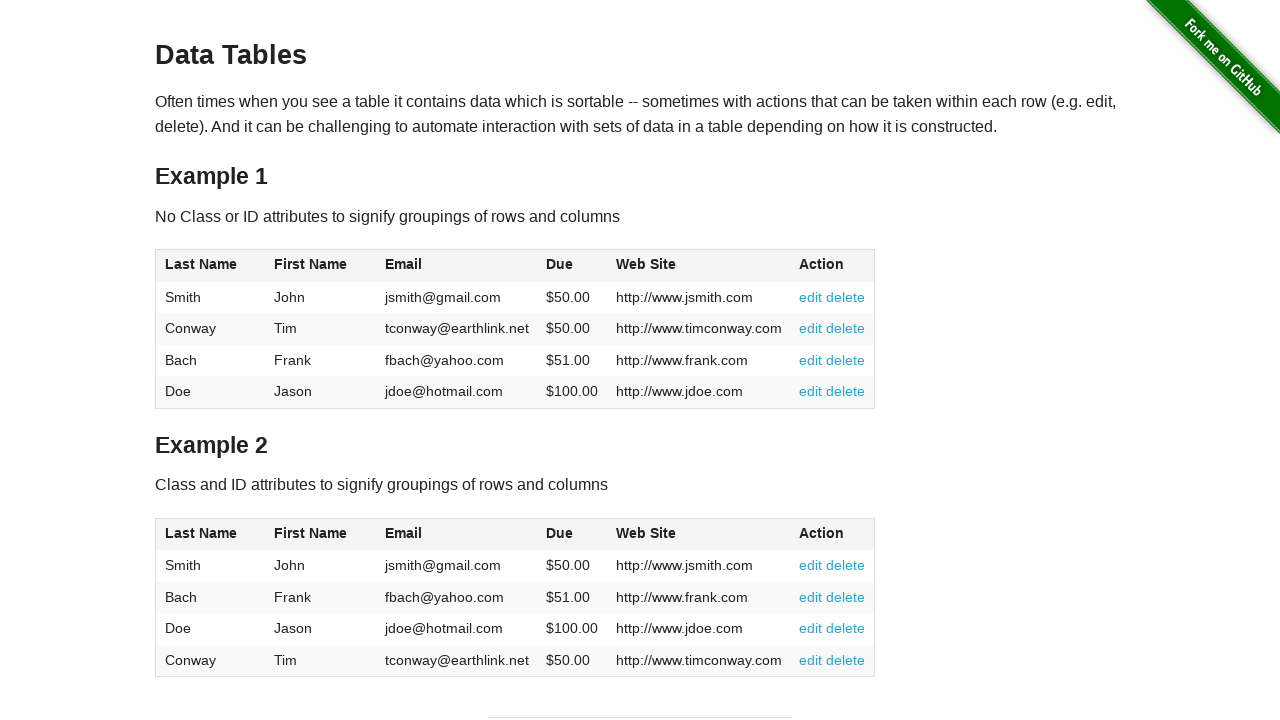

Retrieved all Due column values from table rows
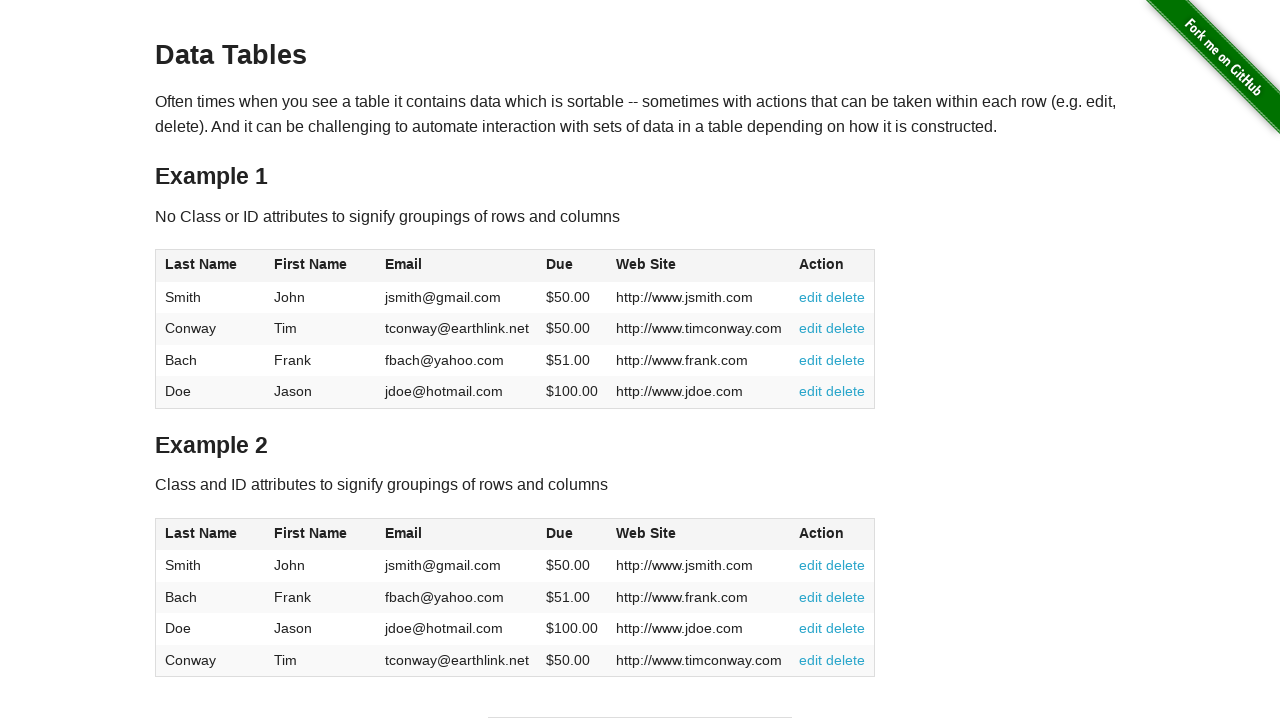

Converted Due values from strings to floats
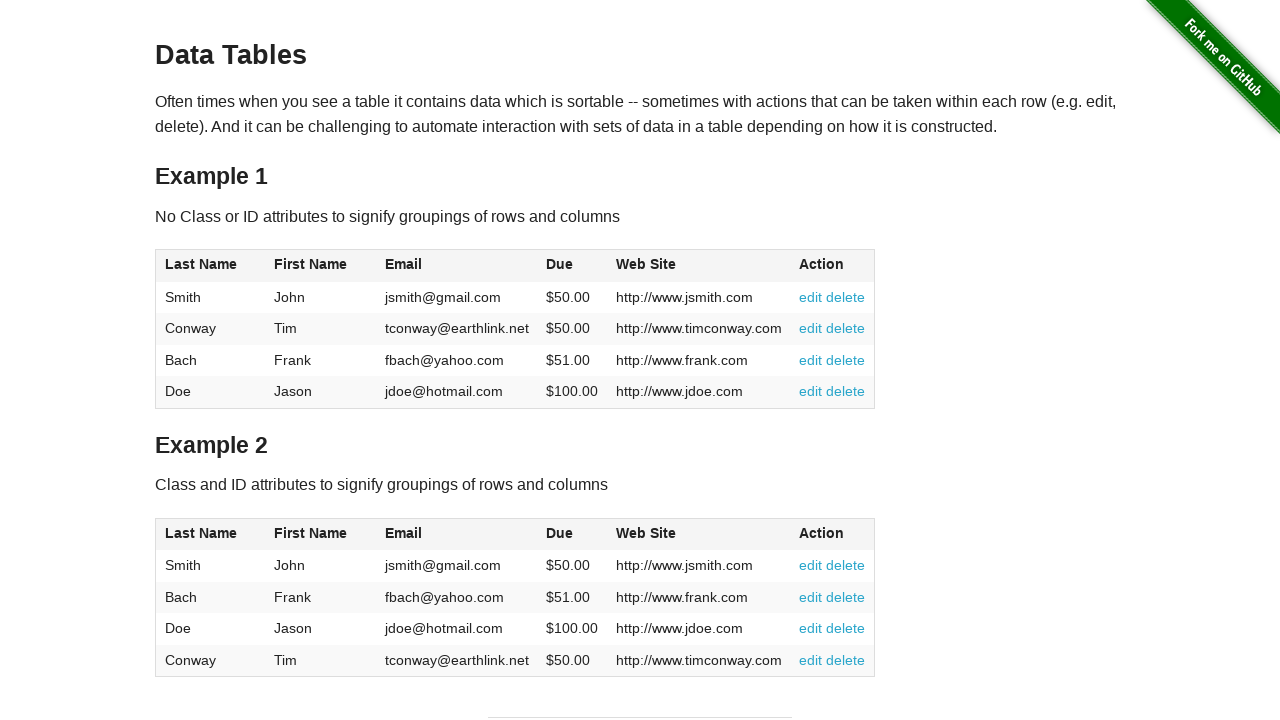

Verified Due column is sorted in ascending order from lowest to highest dollar amounts
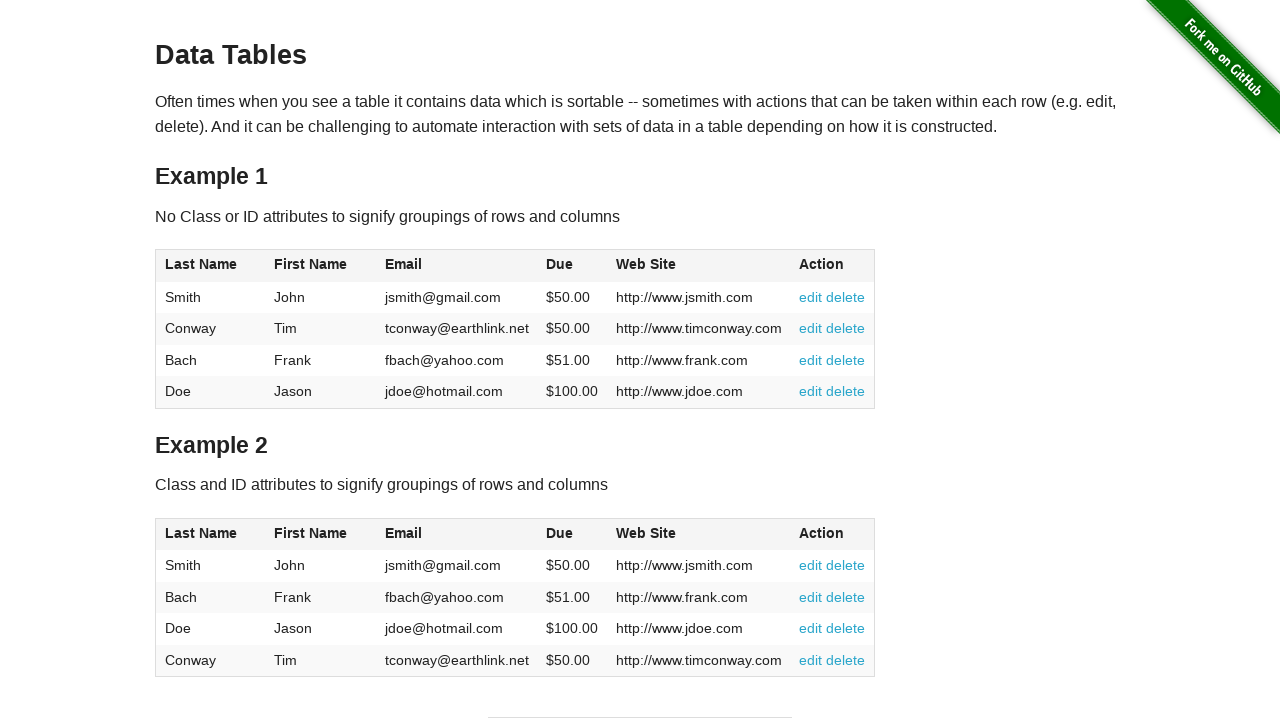

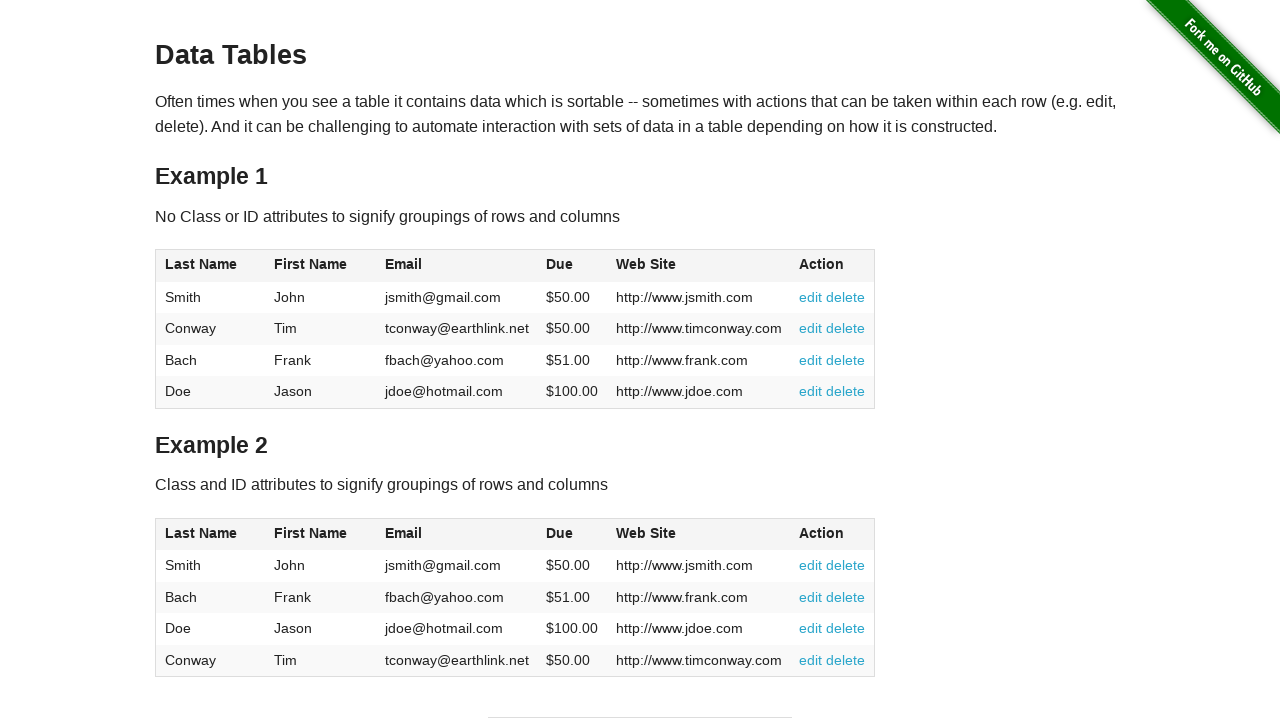